Tests basic navigation on opencontinents.com by clicking on the story and main elements

Starting URL: http://opencontinents.com/?stars=1

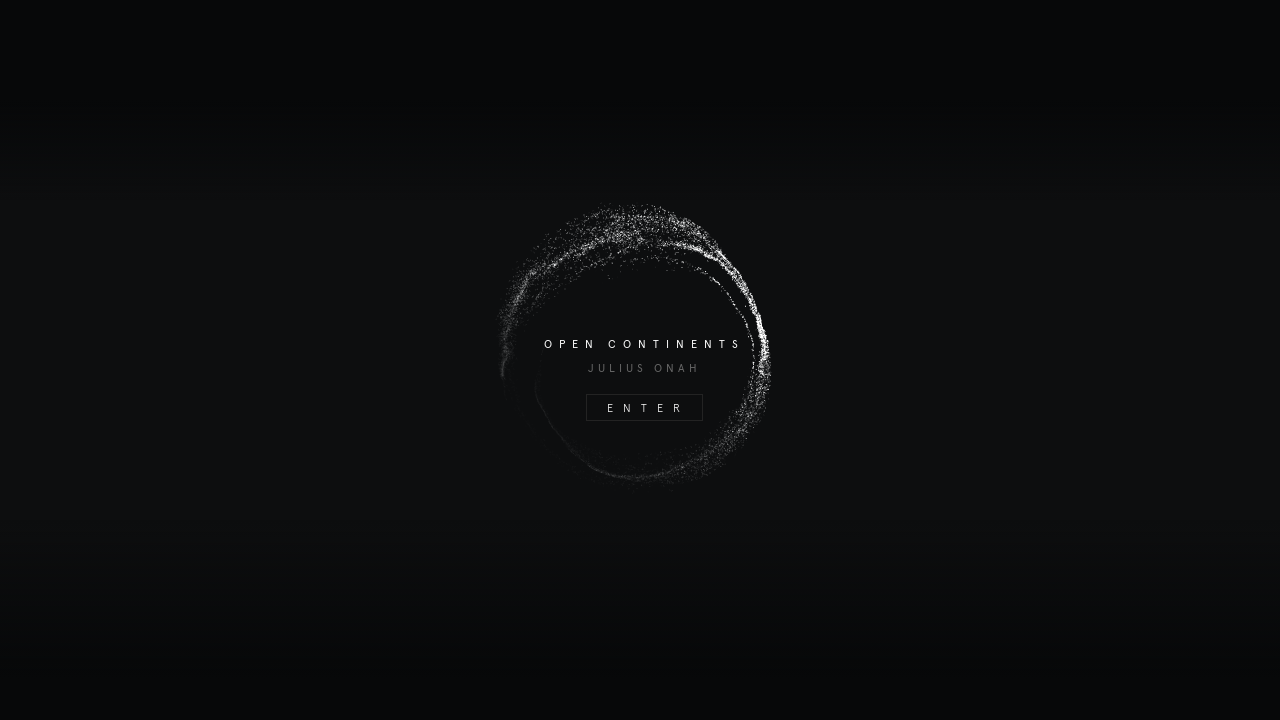

Navigated to http://opencontinents.com/?stars=1
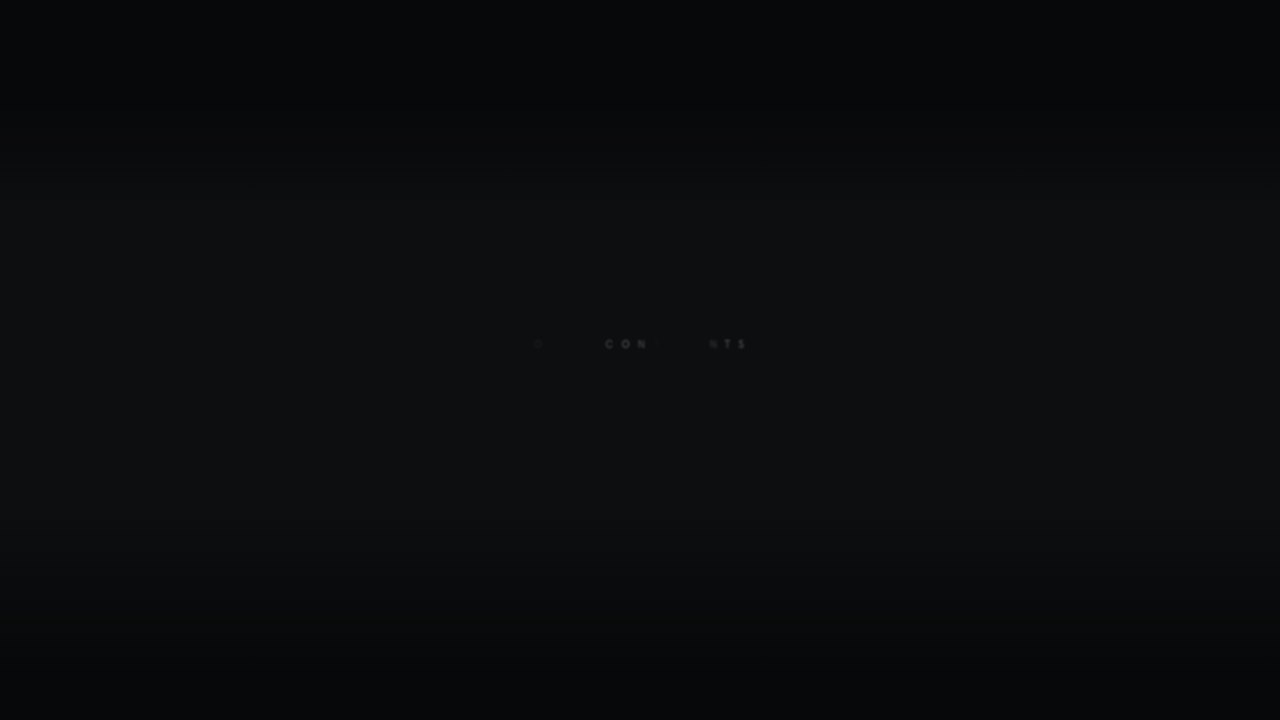

Clicked on the story element at (640, 360) on #story
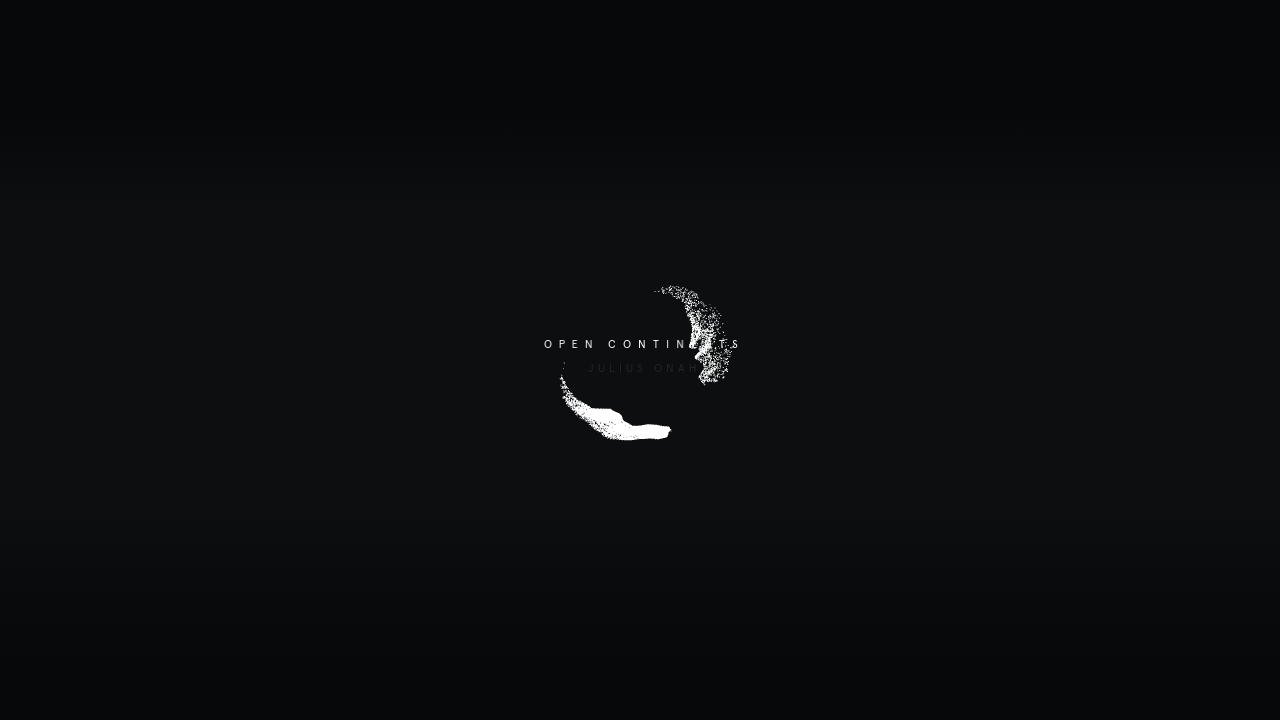

Clicked on the main element at (640, 360) on #main
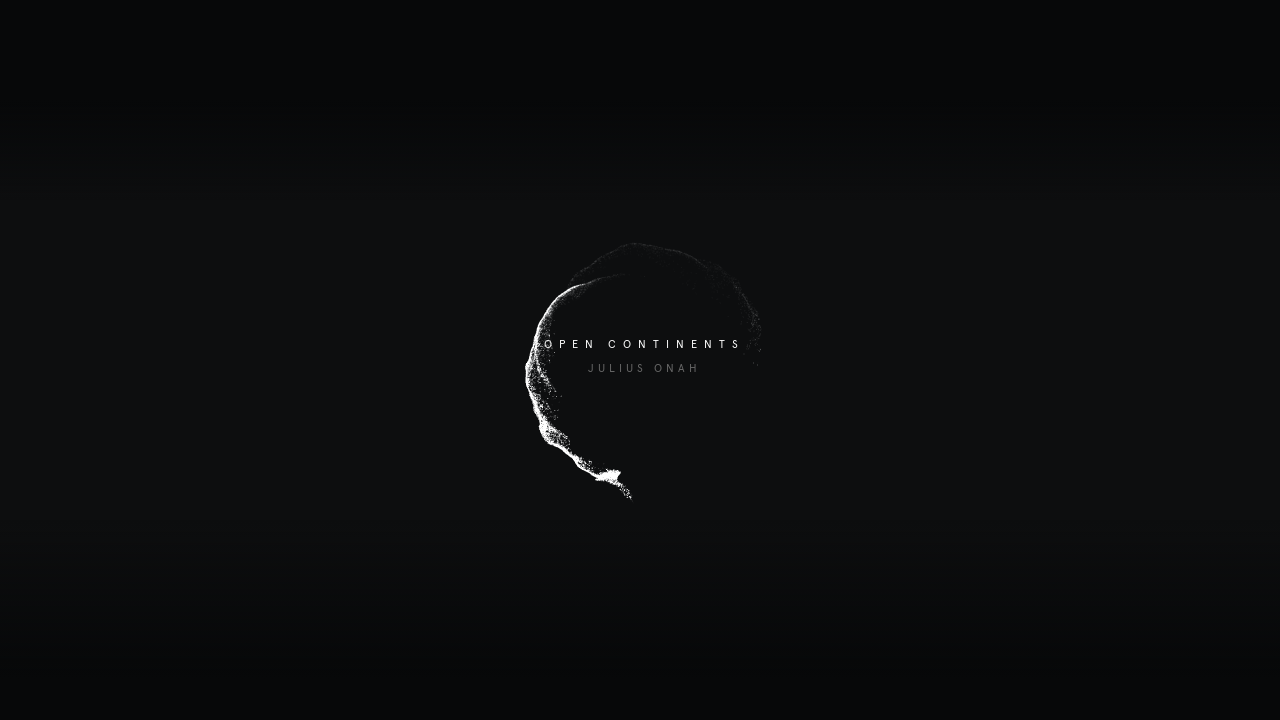

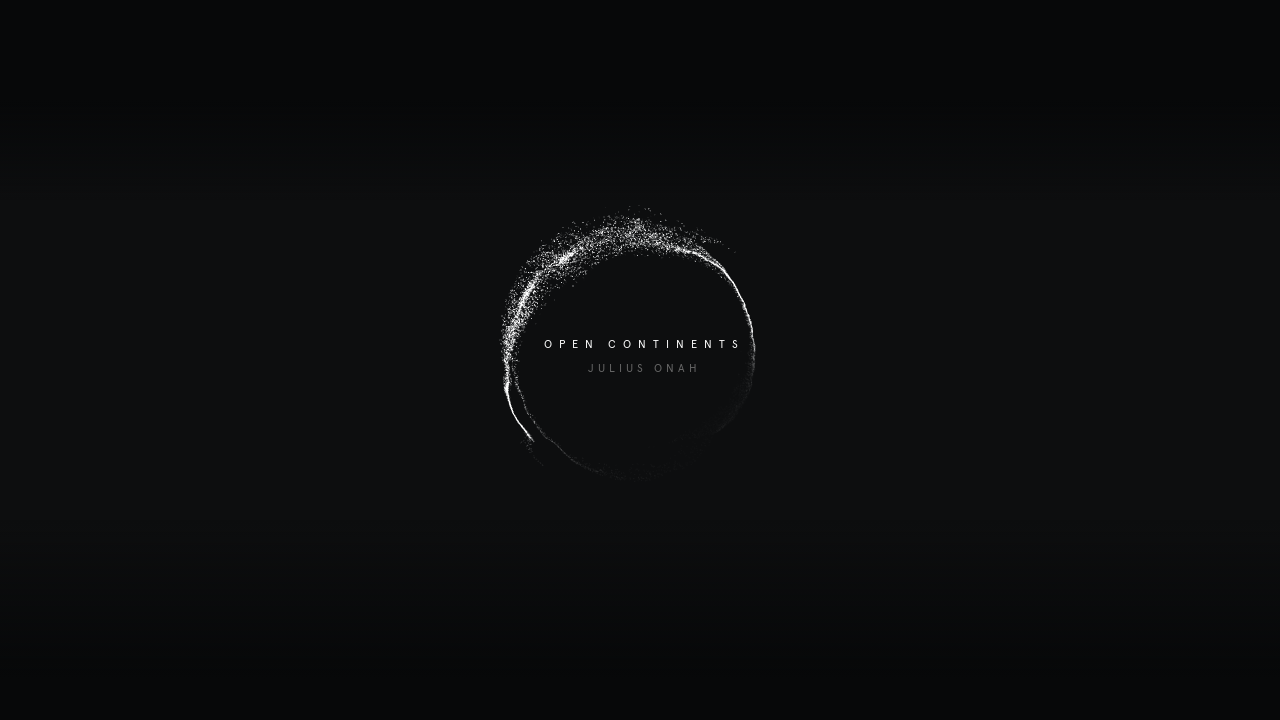